Tests a registration form by filling in first name, last name, and email fields, then submitting the form and verifying success message

Starting URL: http://suninjuly.github.io/registration1.html

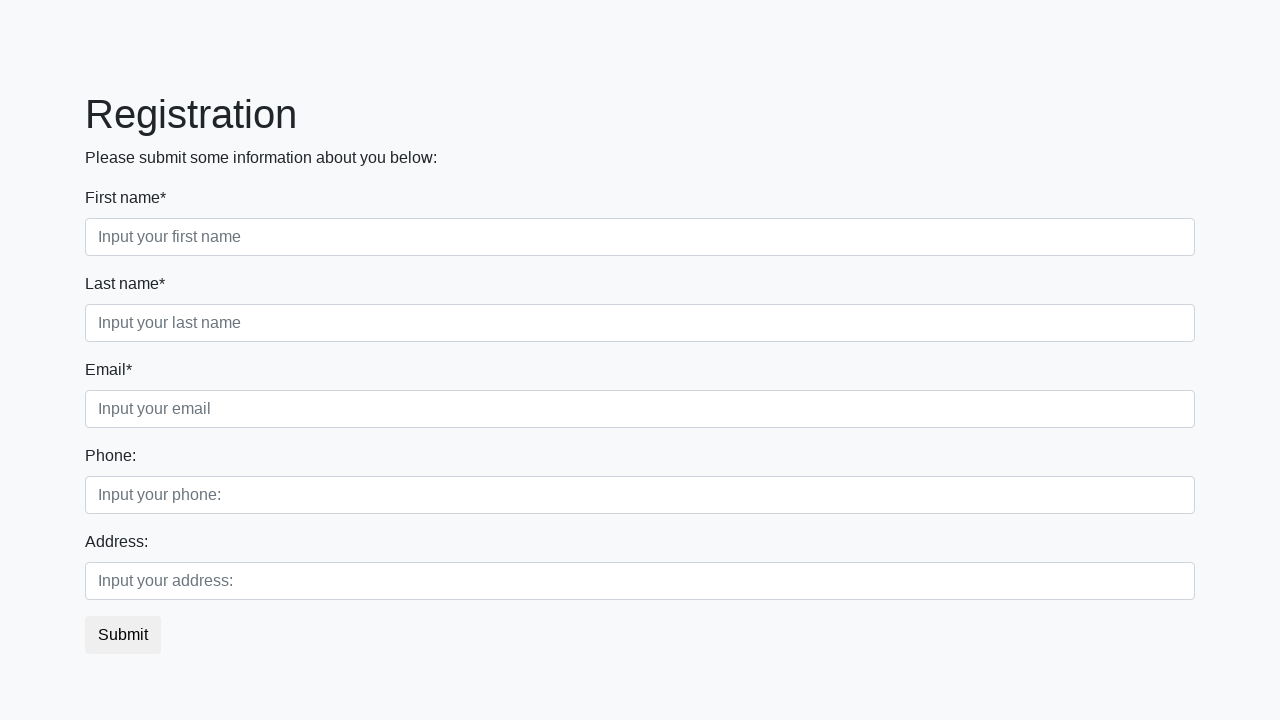

Filled first name field with 'Ivan' on .first_block .first
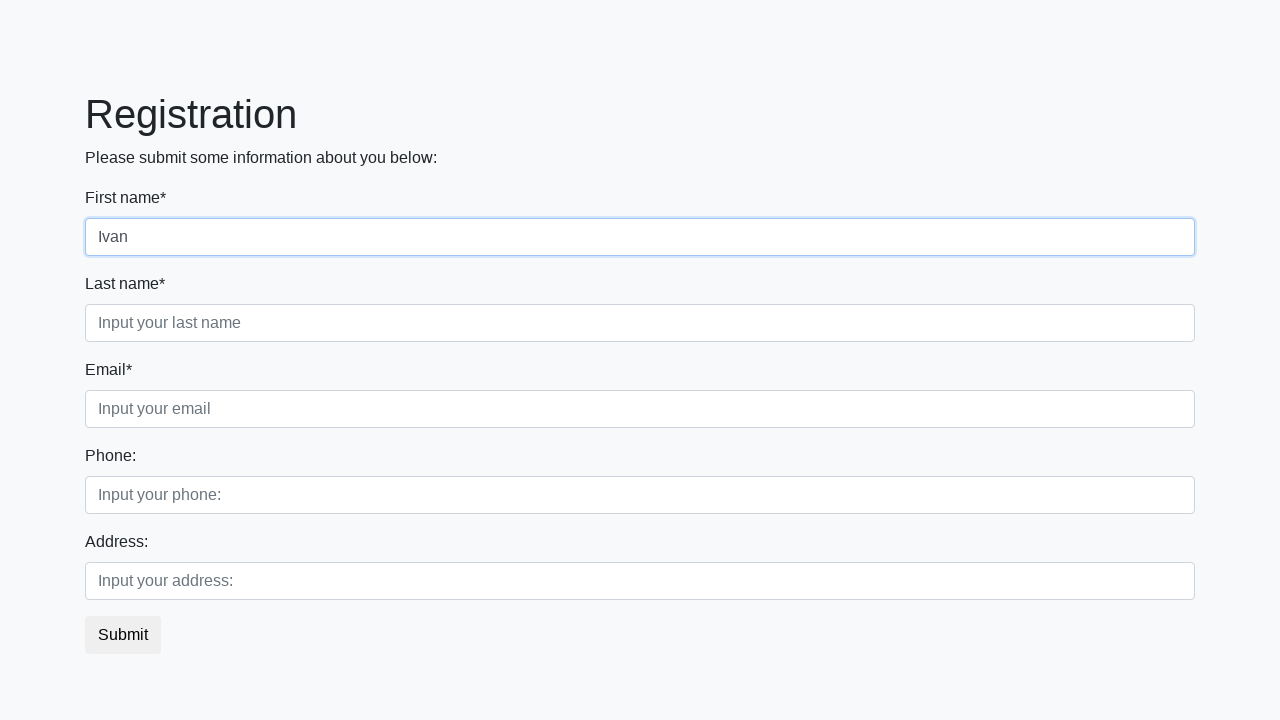

Filled last name field with 'Petrov' on .first_block .second
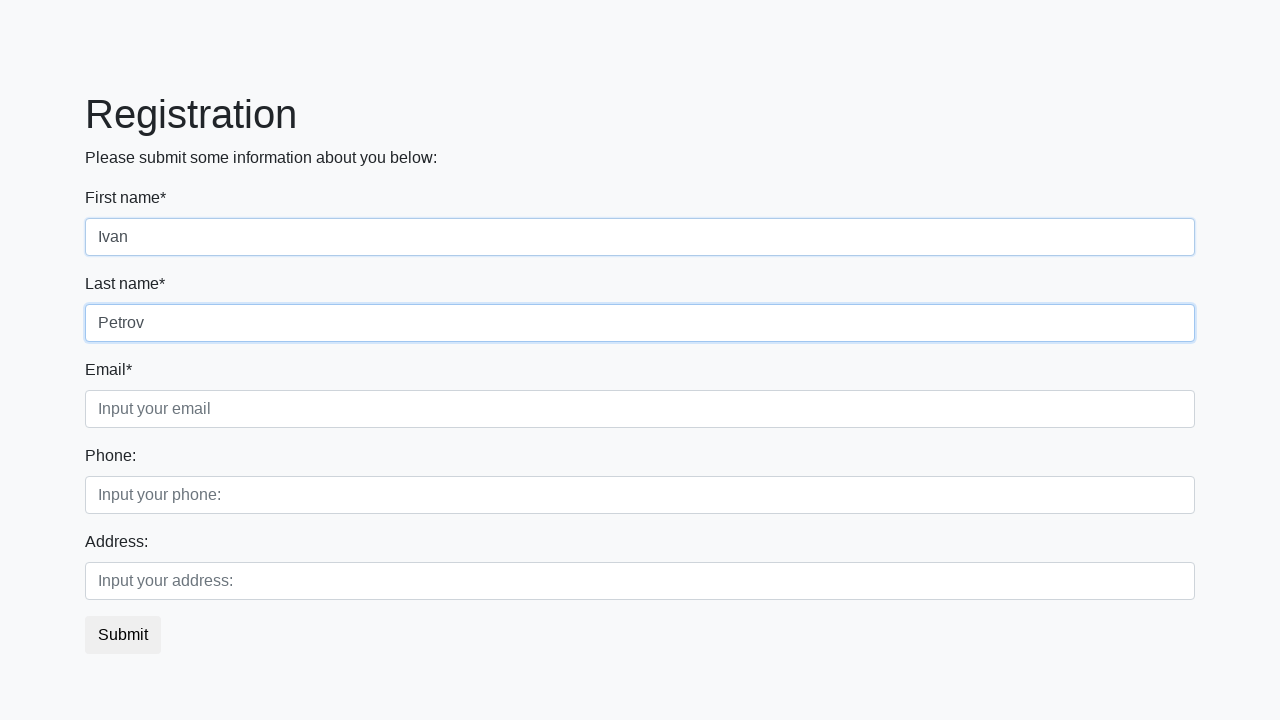

Filled email field with 'ivan.petrov@example.com' on .first_block .third
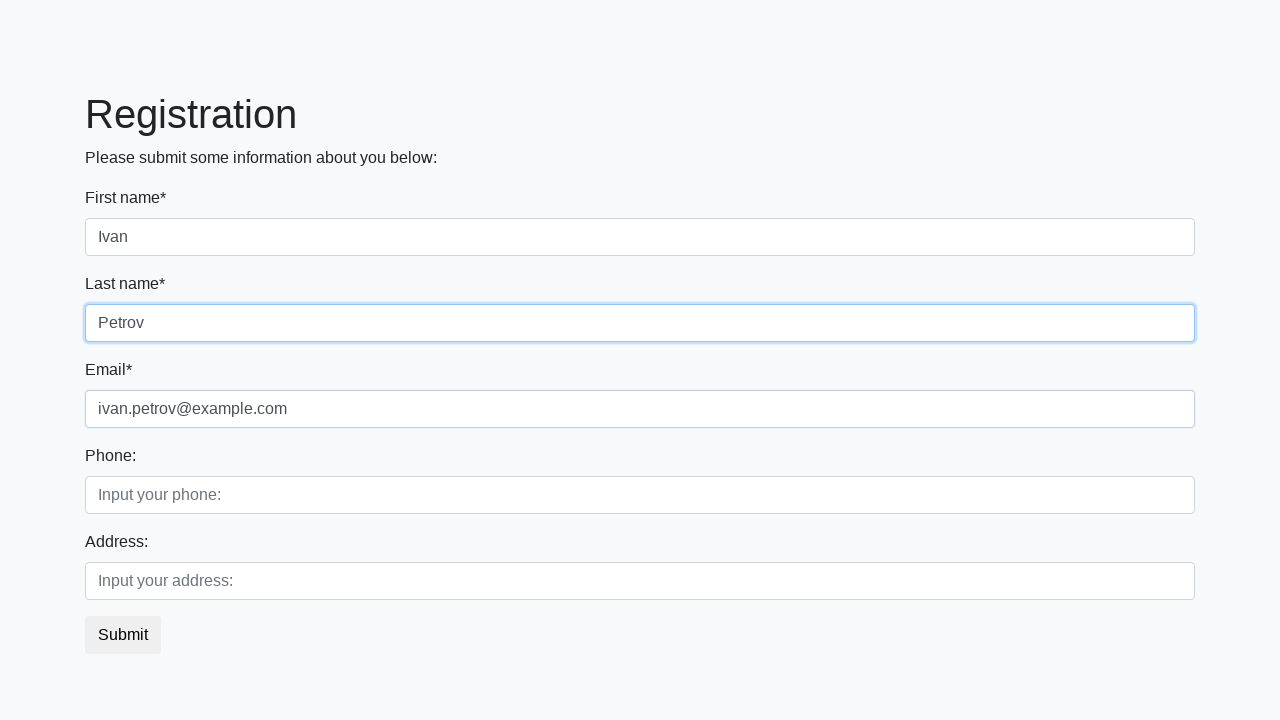

Clicked submit button to register at (123, 635) on button.btn
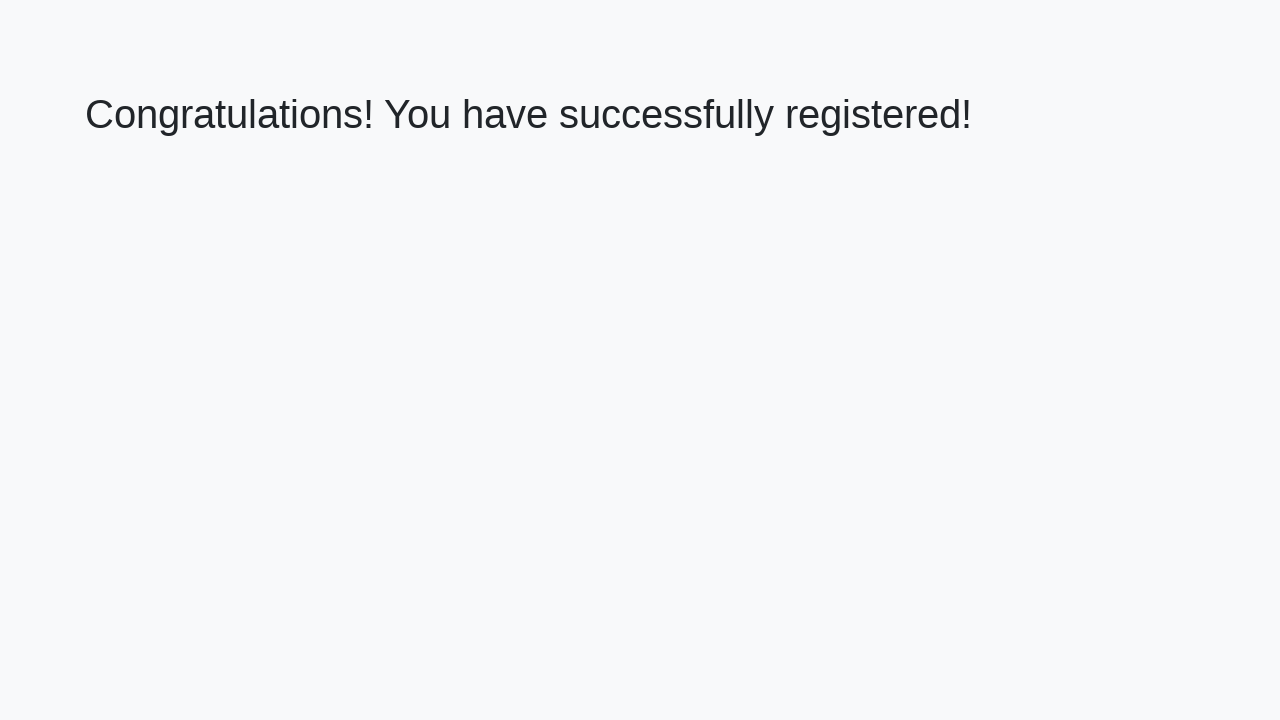

Success message appeared on page
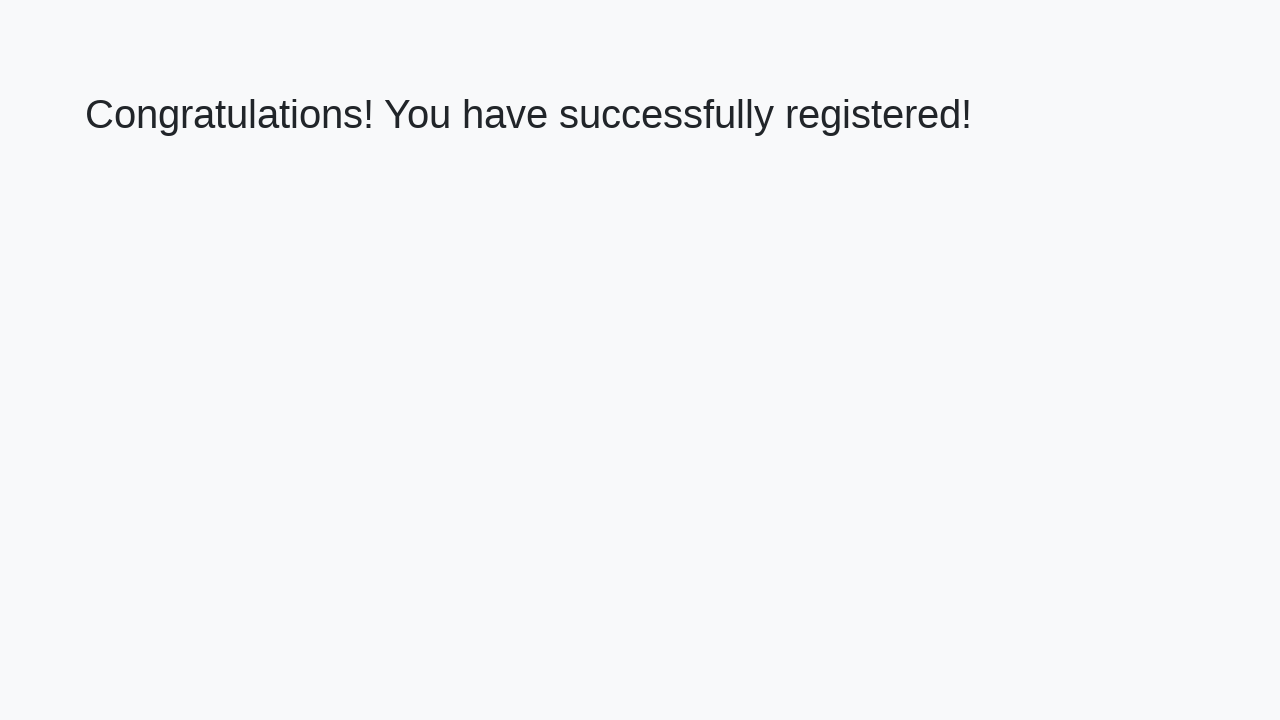

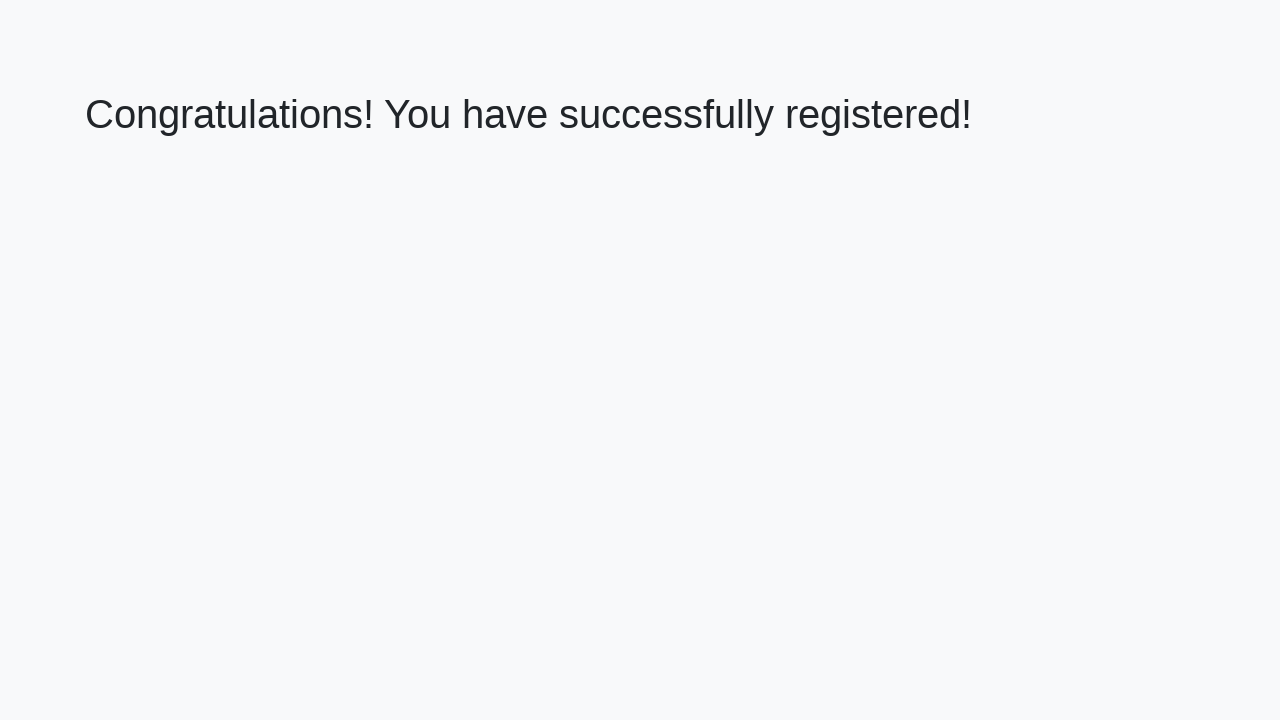